Tests multi-window/tab handling by opening a new window, navigating to a different page, extracting course name text, switching back to the parent window, and filling a form field with the extracted text

Starting URL: https://rahulshettyacademy.com/angularpractice/

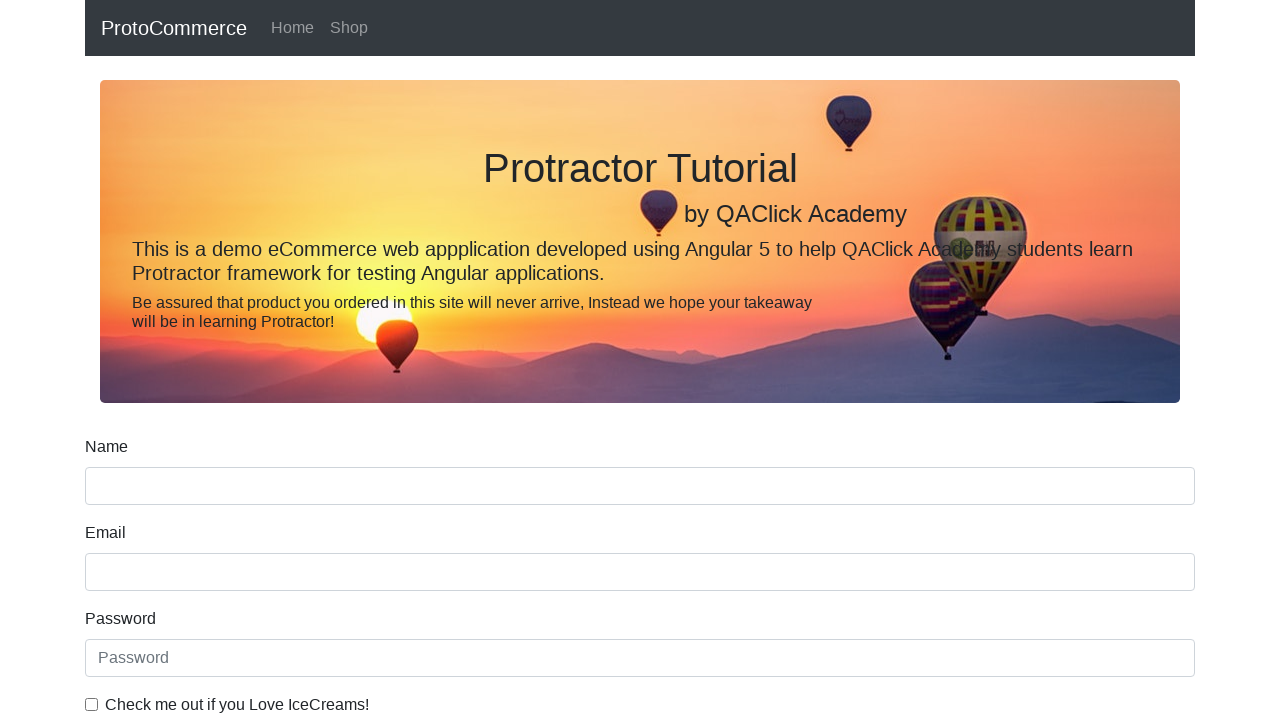

Opened a new tab/window
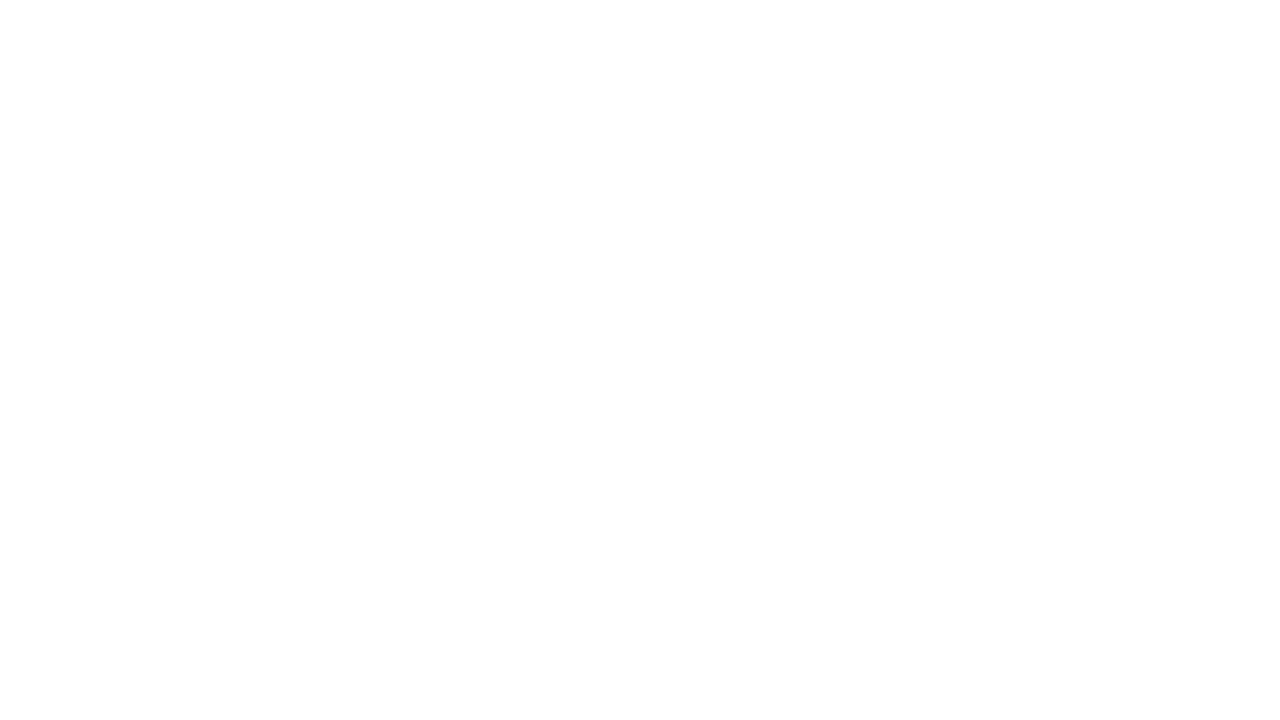

Navigated to https://rahulshettyacademy.com/ in new tab
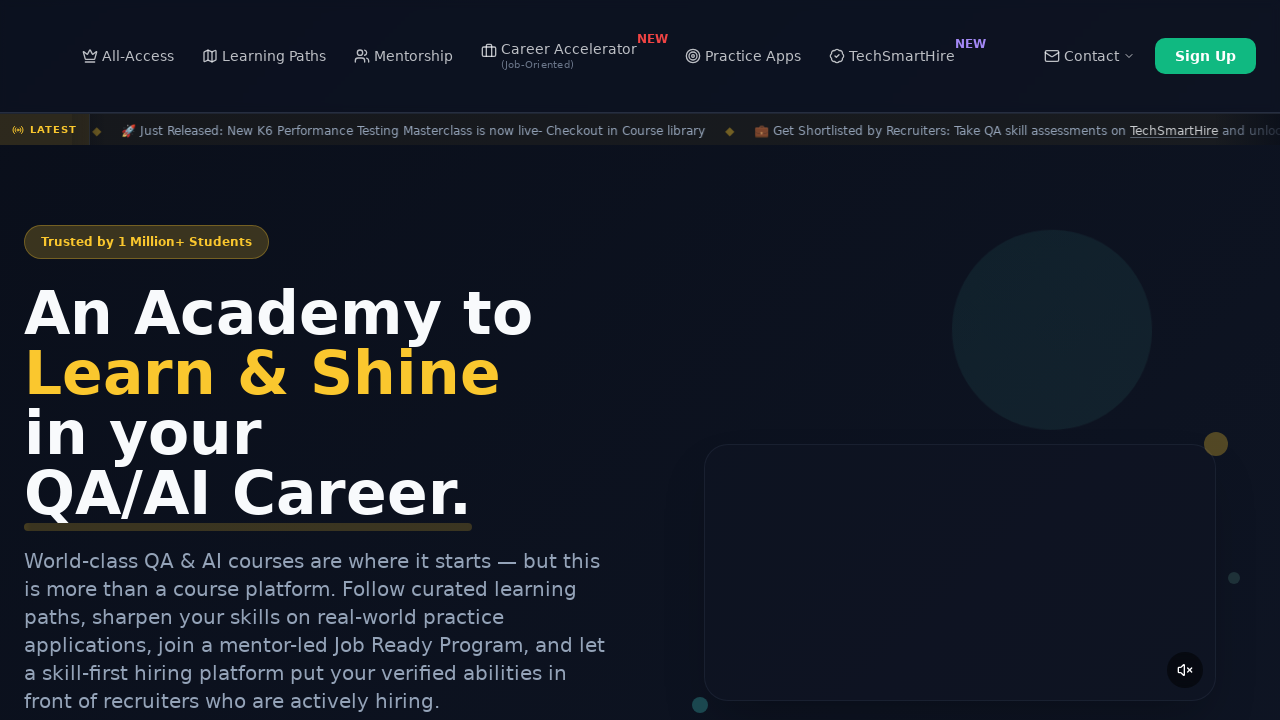

Located course links on the new page
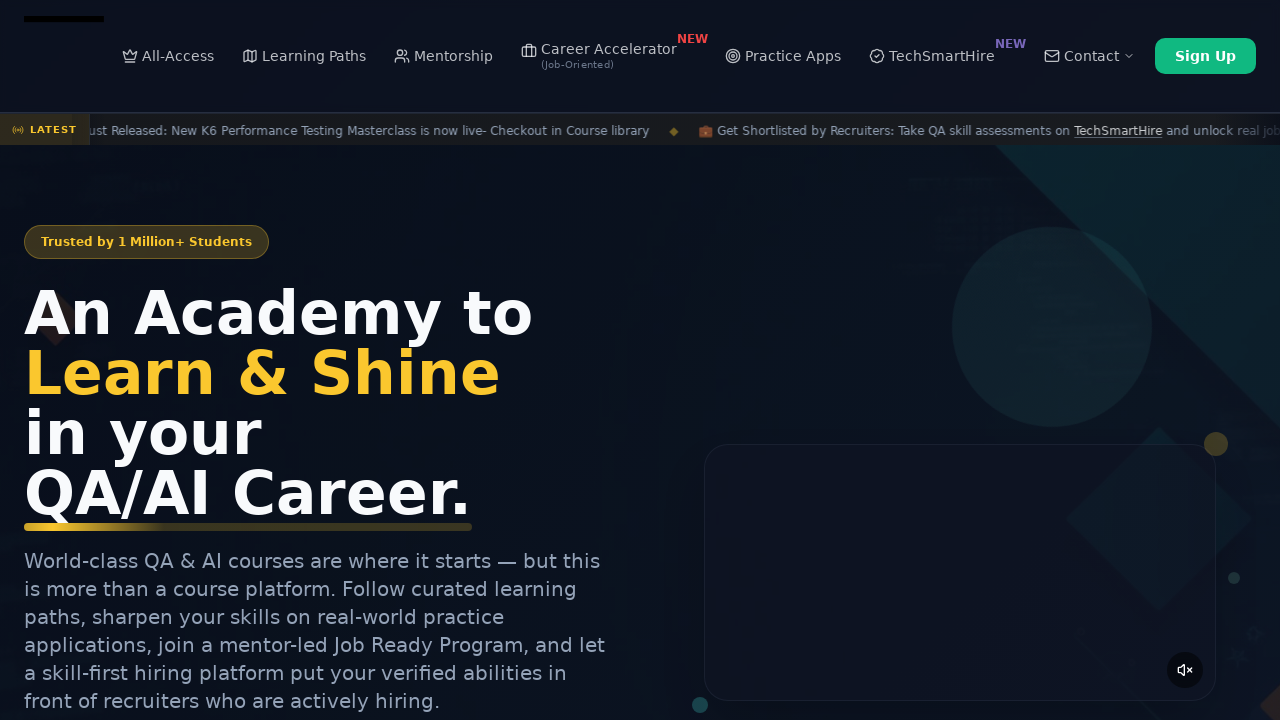

Extracted course name: 'Playwright Testing'
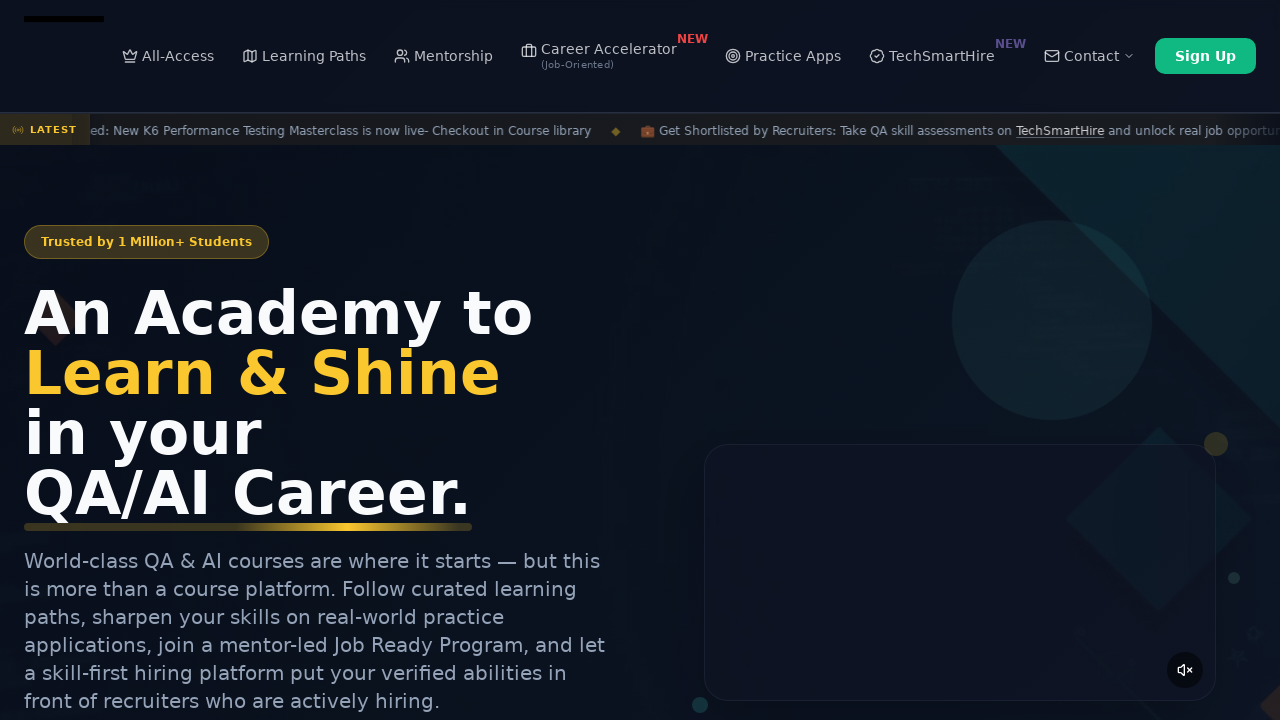

Switched back to the original page
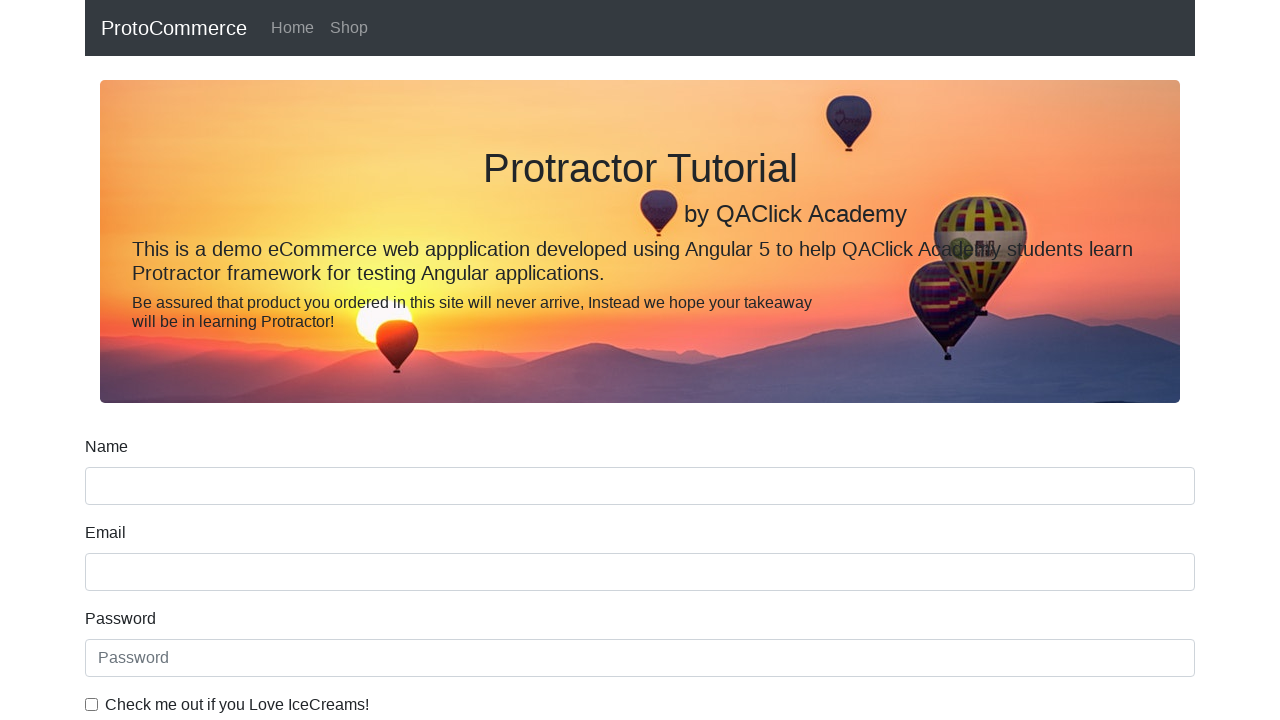

Filled name field with extracted course name: 'Playwright Testing' on [name='name']
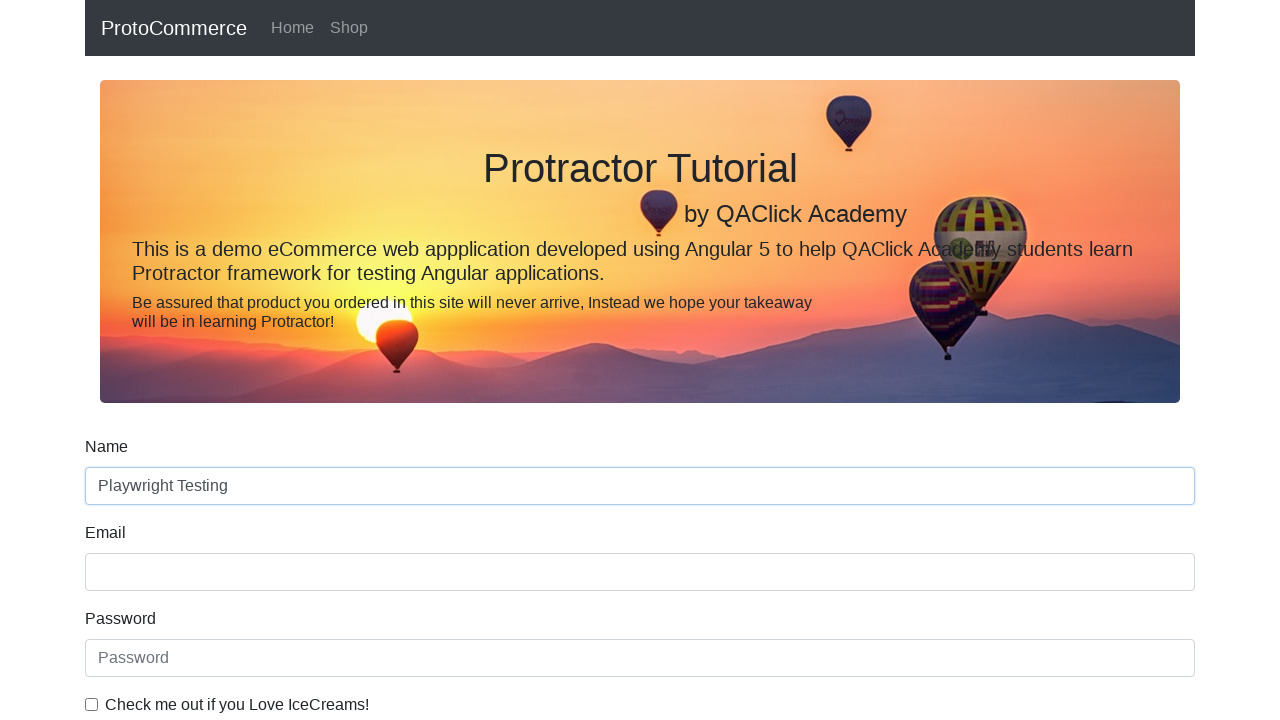

Waited 500ms to verify field is filled
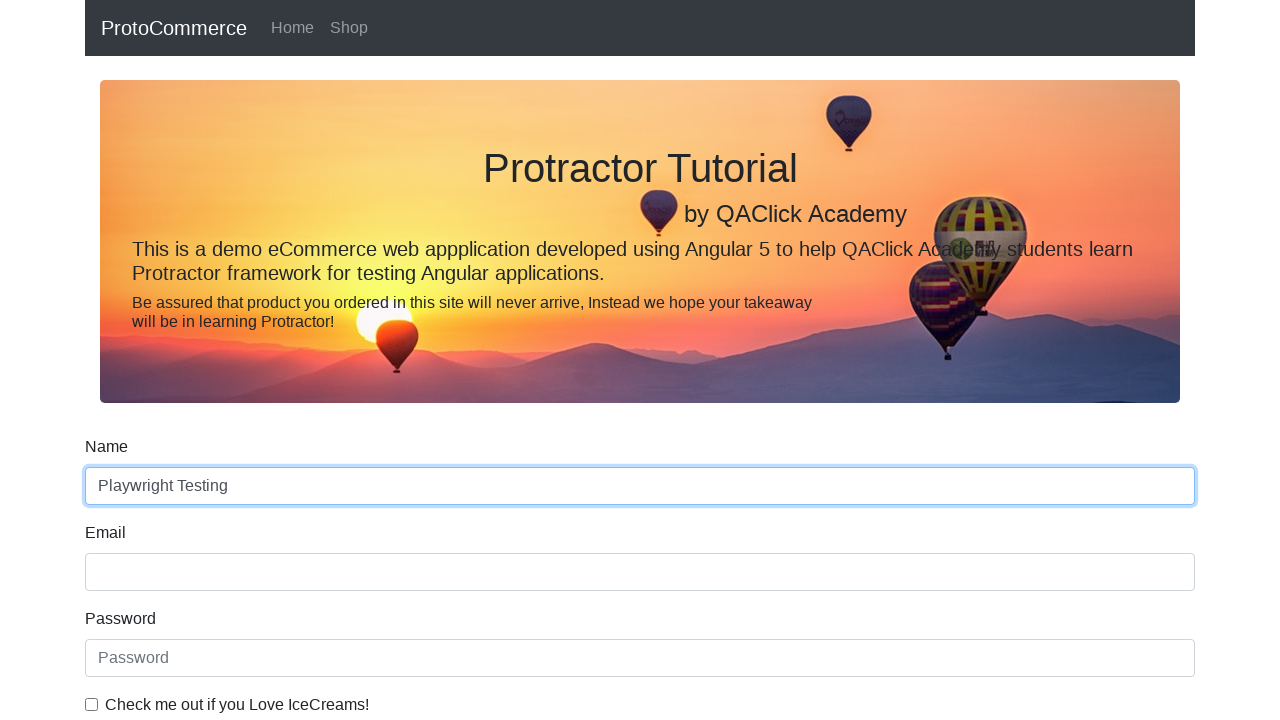

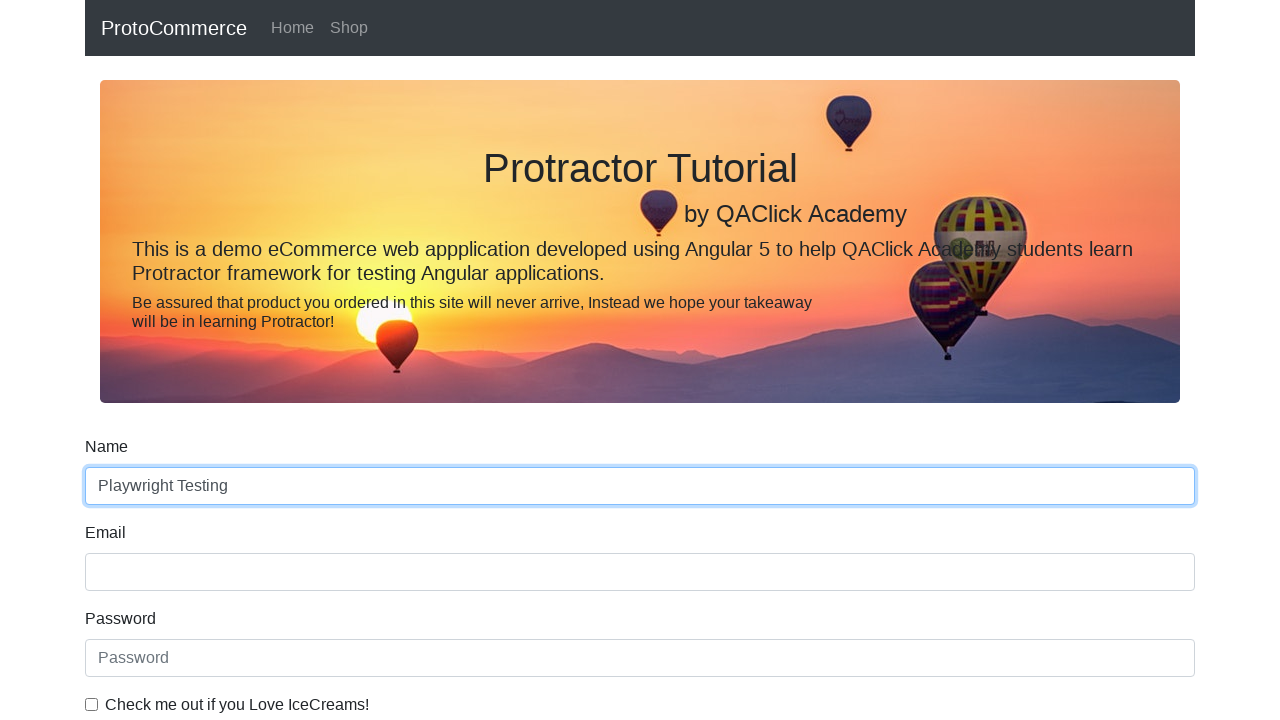